Tests that the Getting Started page contains the expected table of contents items by navigating to the homepage and clicking the Get Started link.

Starting URL: https://playwright.dev

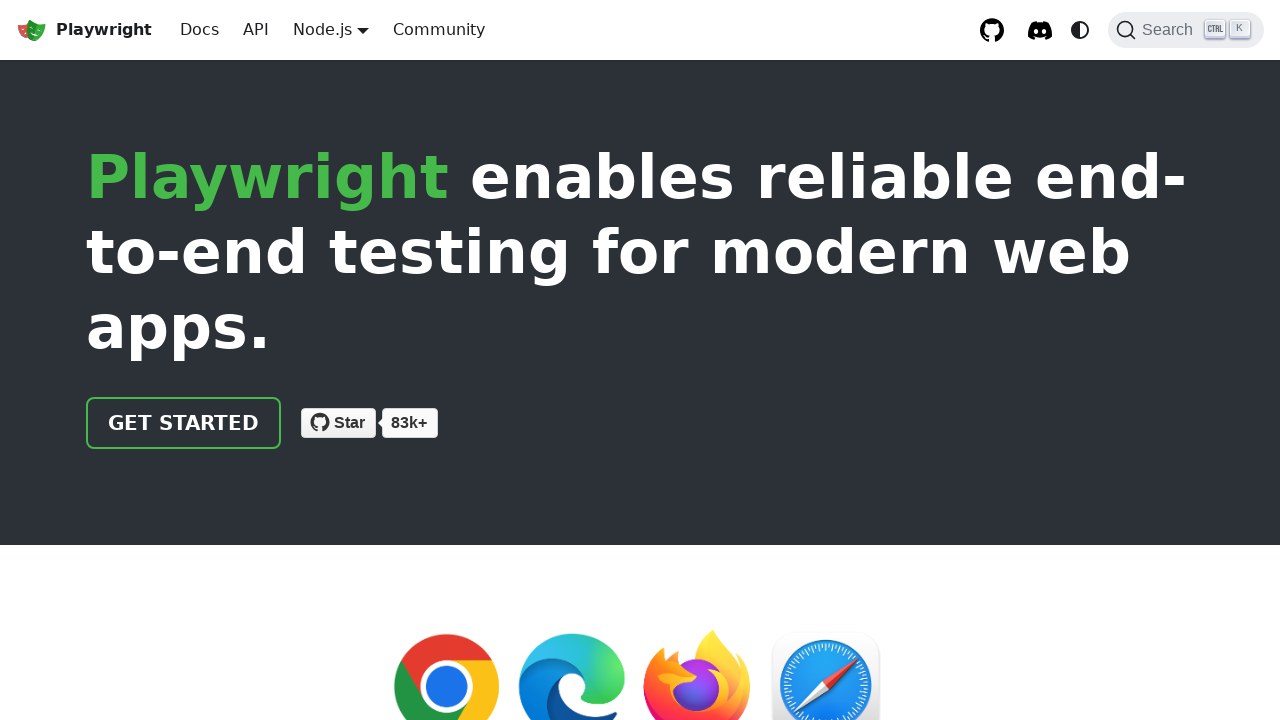

Clicked 'Get started' link on homepage at (184, 423) on a >> internal:has-text="Get started"i >> nth=0
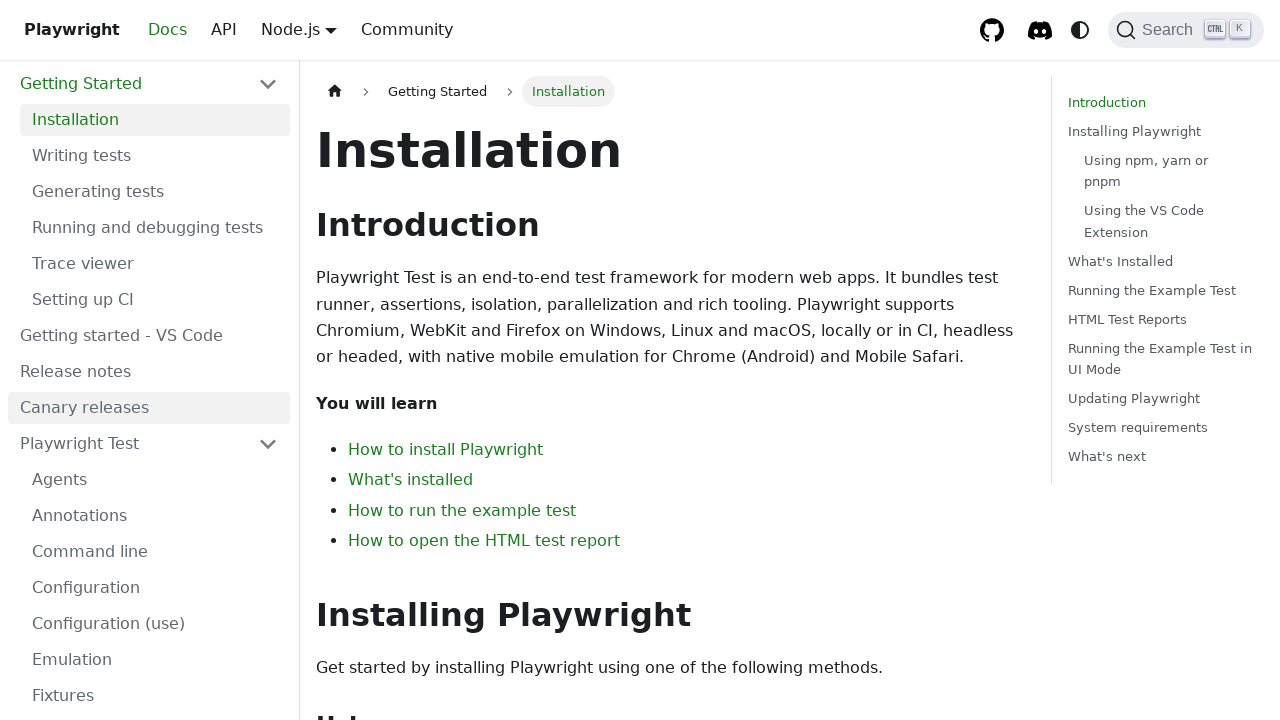

Installation header became visible on Getting Started page
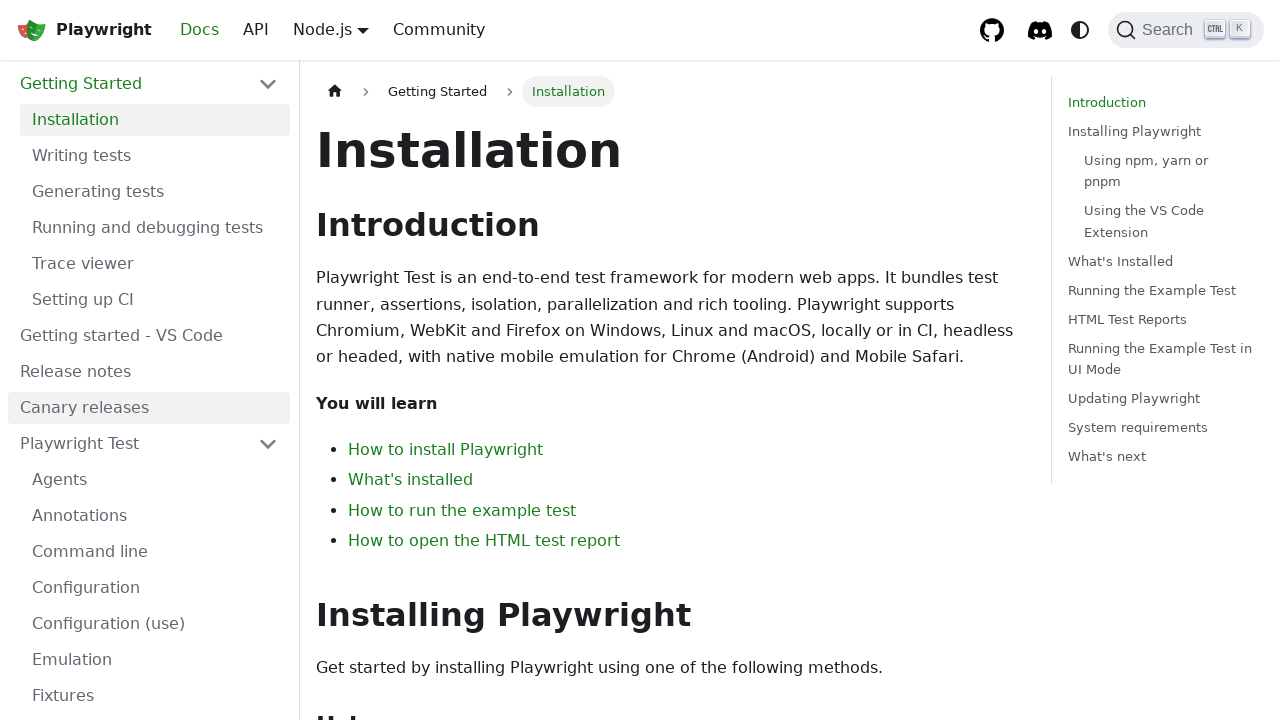

Table of contents links are present in the article
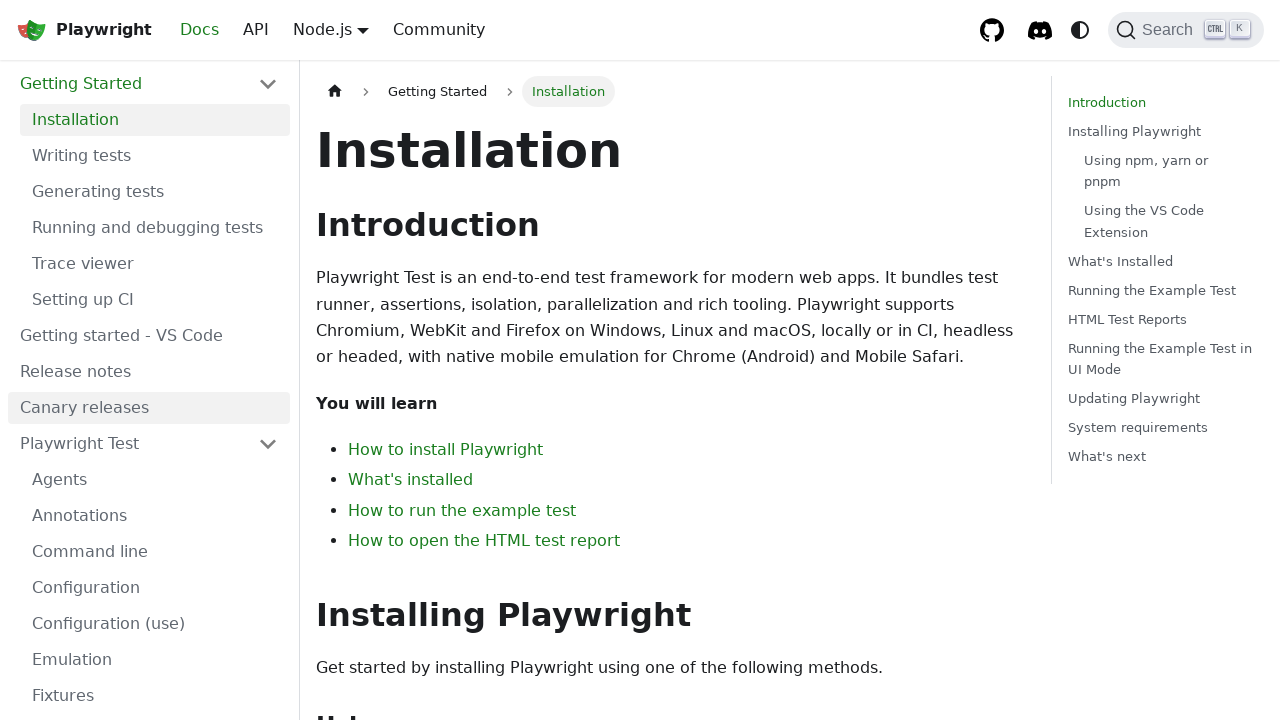

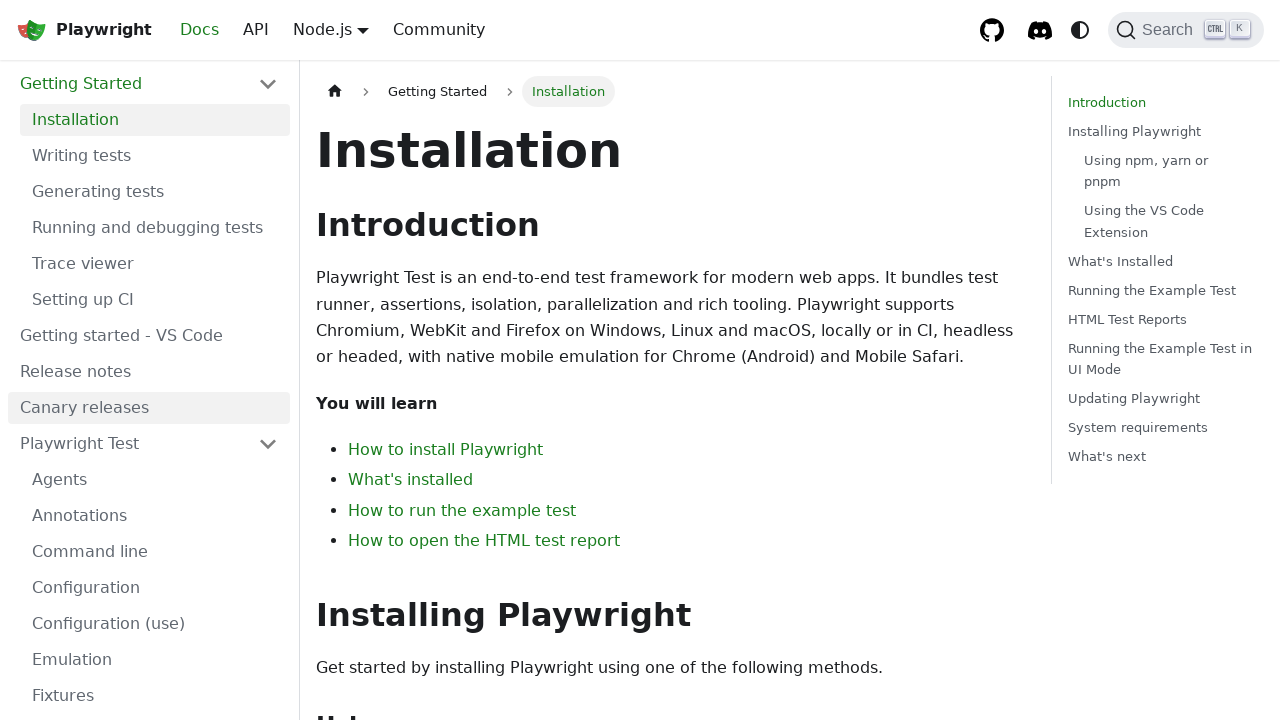